Verifies the car game page displays correctly with expected title, start button text, score label, and road lane elements with proper background images.

Starting URL: https://borbely-dominik-peter.github.io/WebProjekt3/

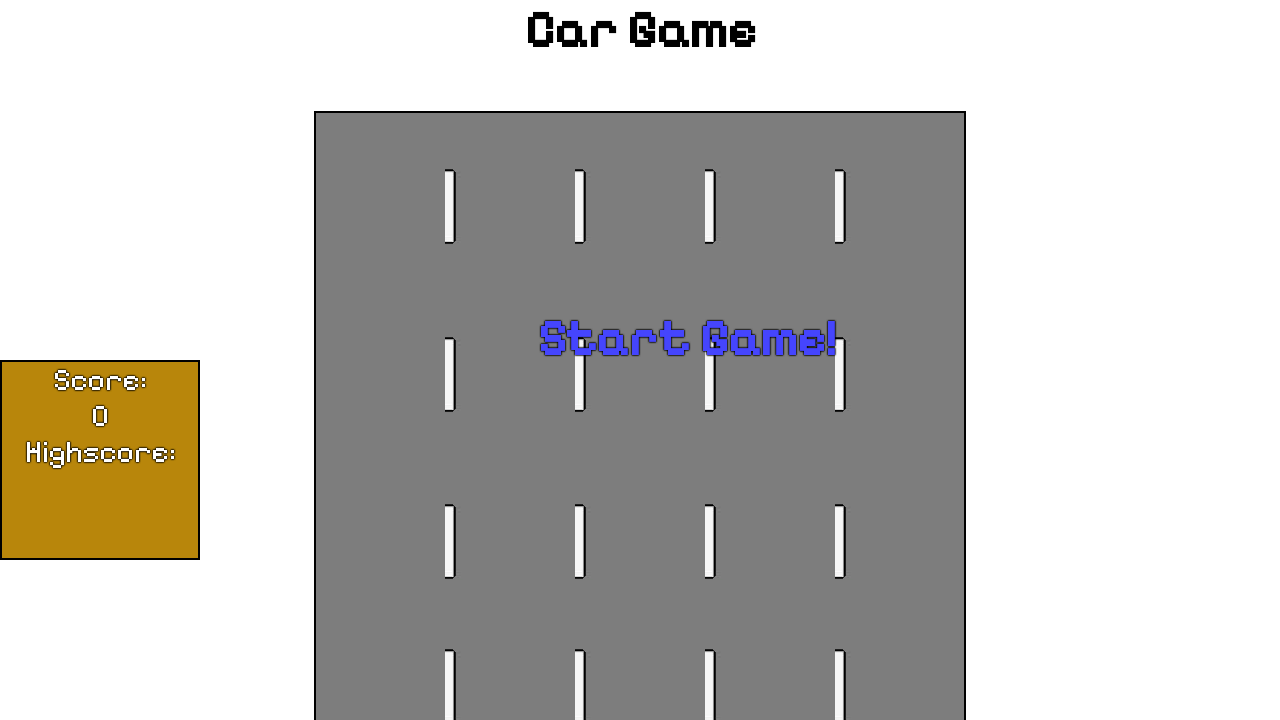

Navigated to car game page
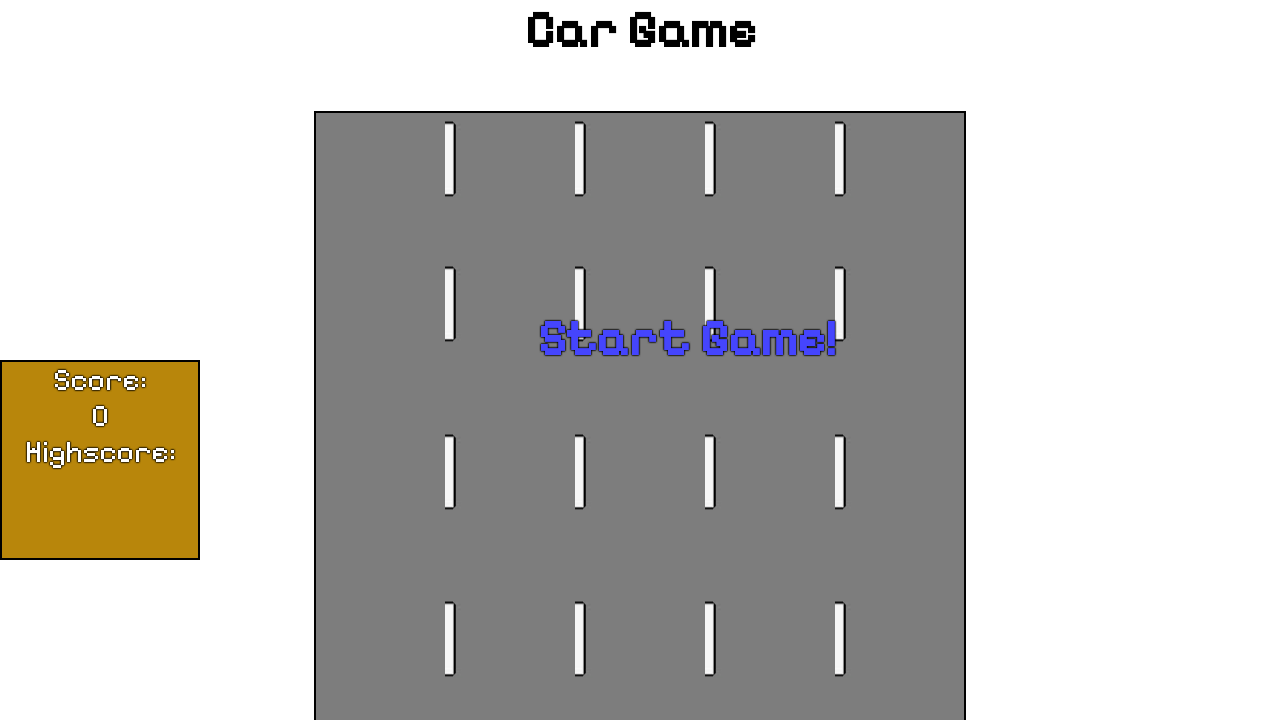

Verified page title is 'Car Game'
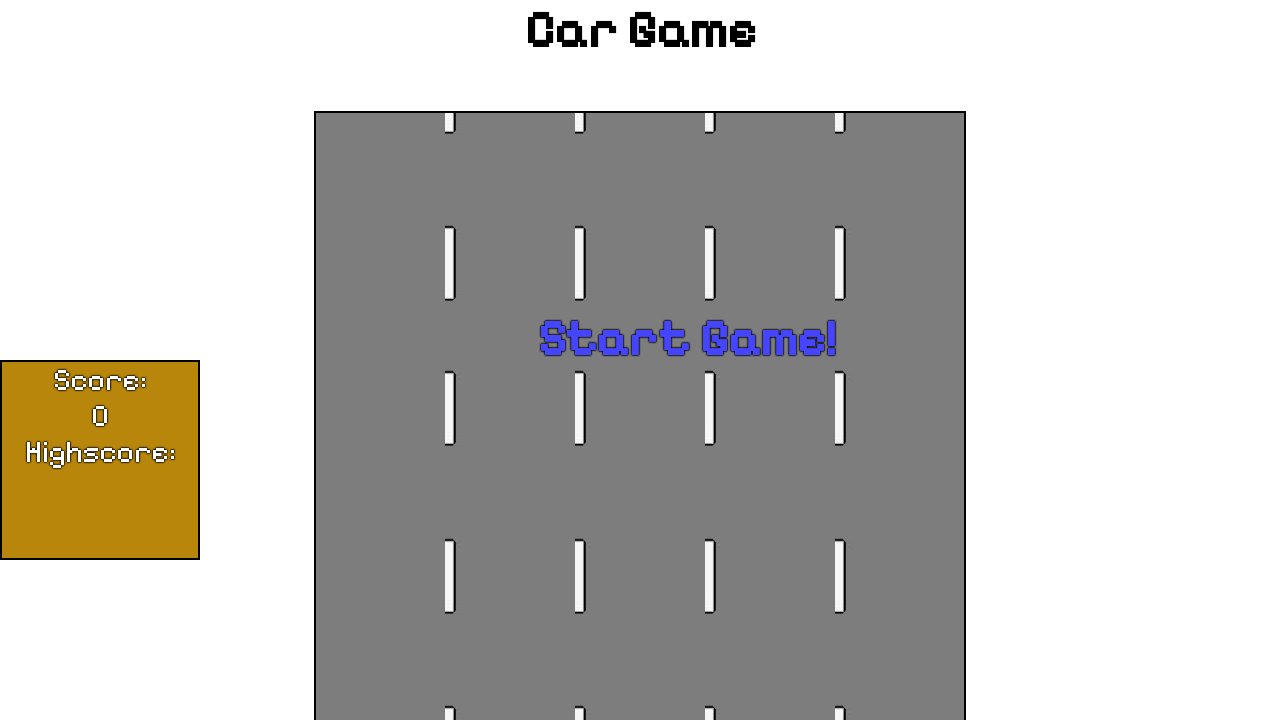

Verified start button text is 'Start Game!'
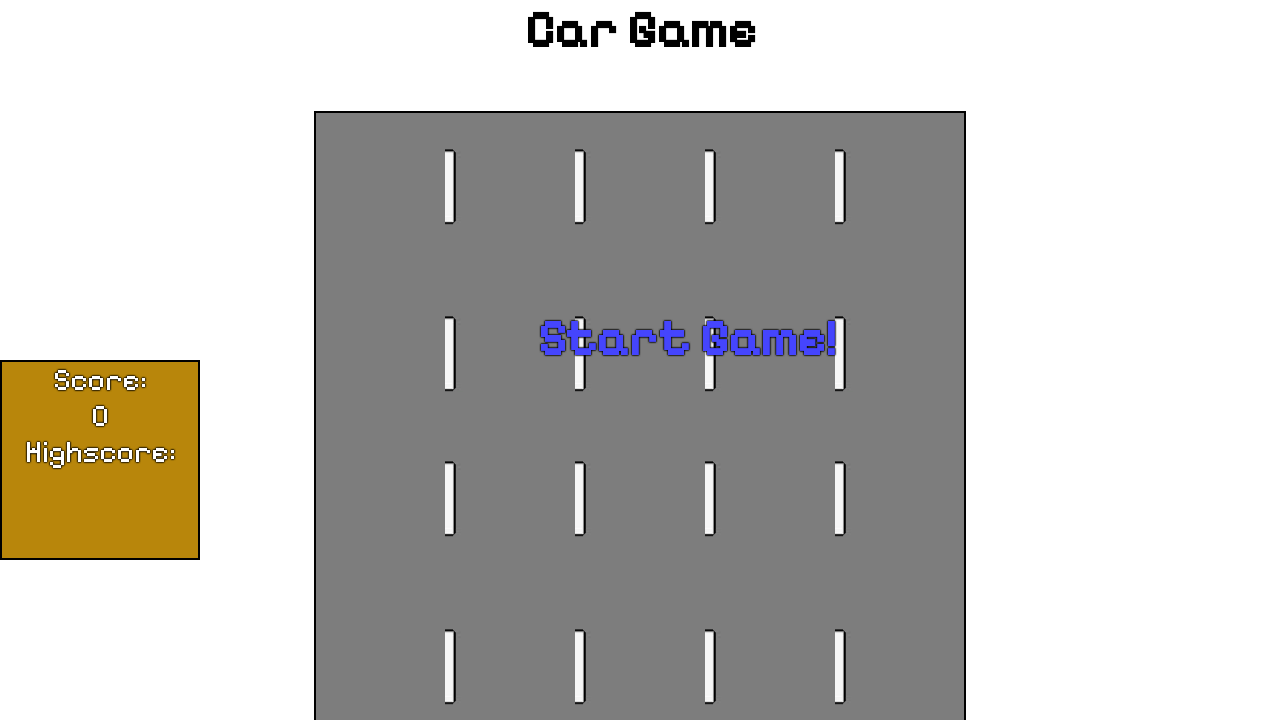

Verified score label is present and displays 'Score:'
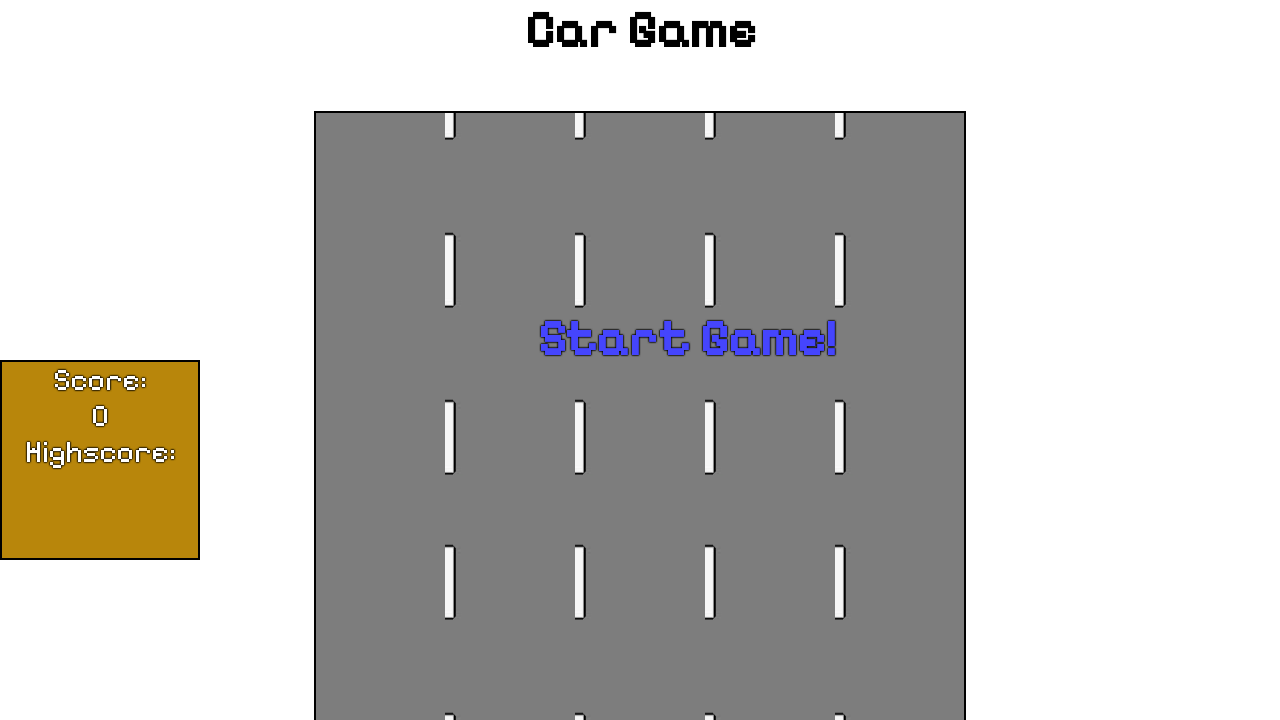

Verified 5 road lane elements are displayed with proper background images
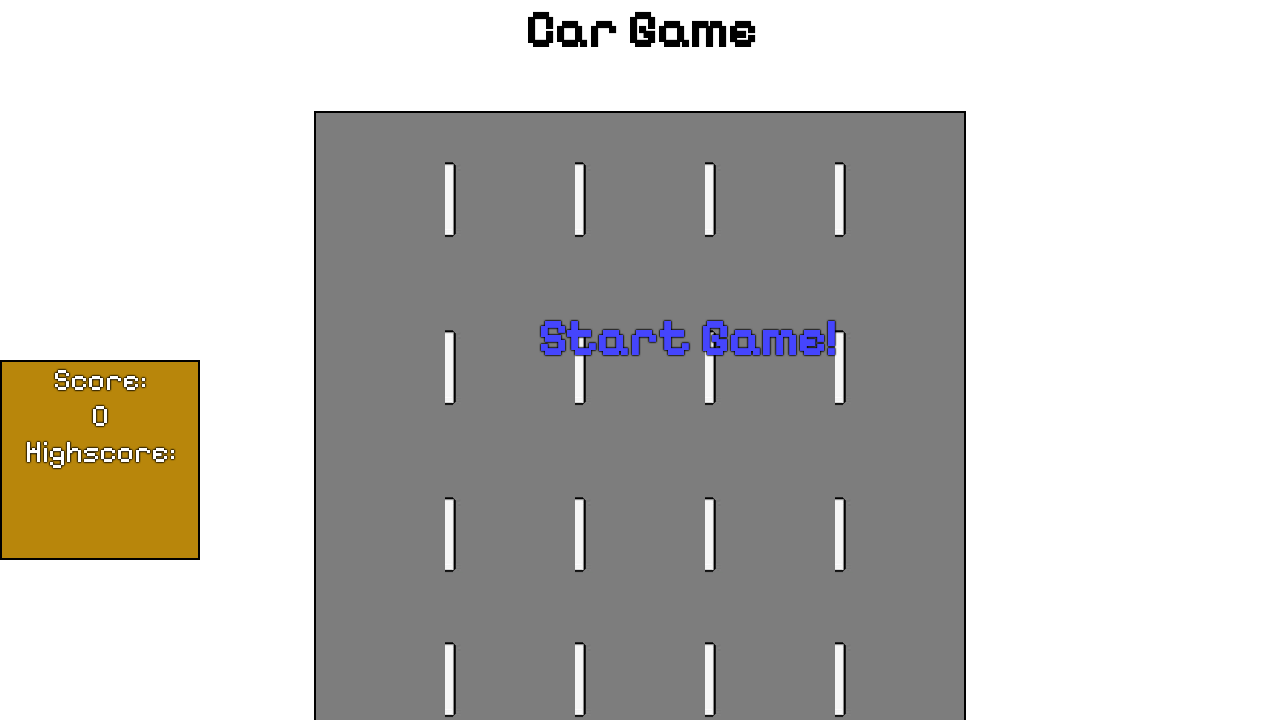

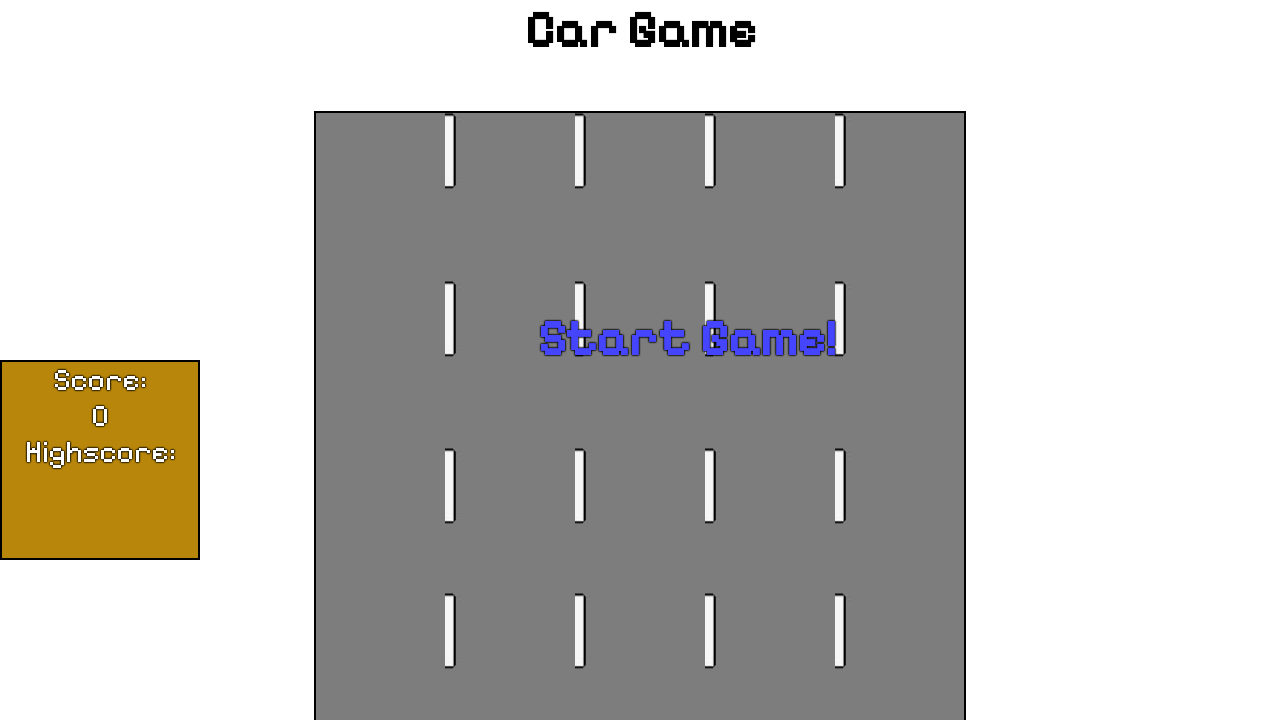